Tests JavaScript alert handling by clicking a button to trigger an alert, validating alert text, accepting it, and verifying the result message

Starting URL: http://the-internet.herokuapp.com/

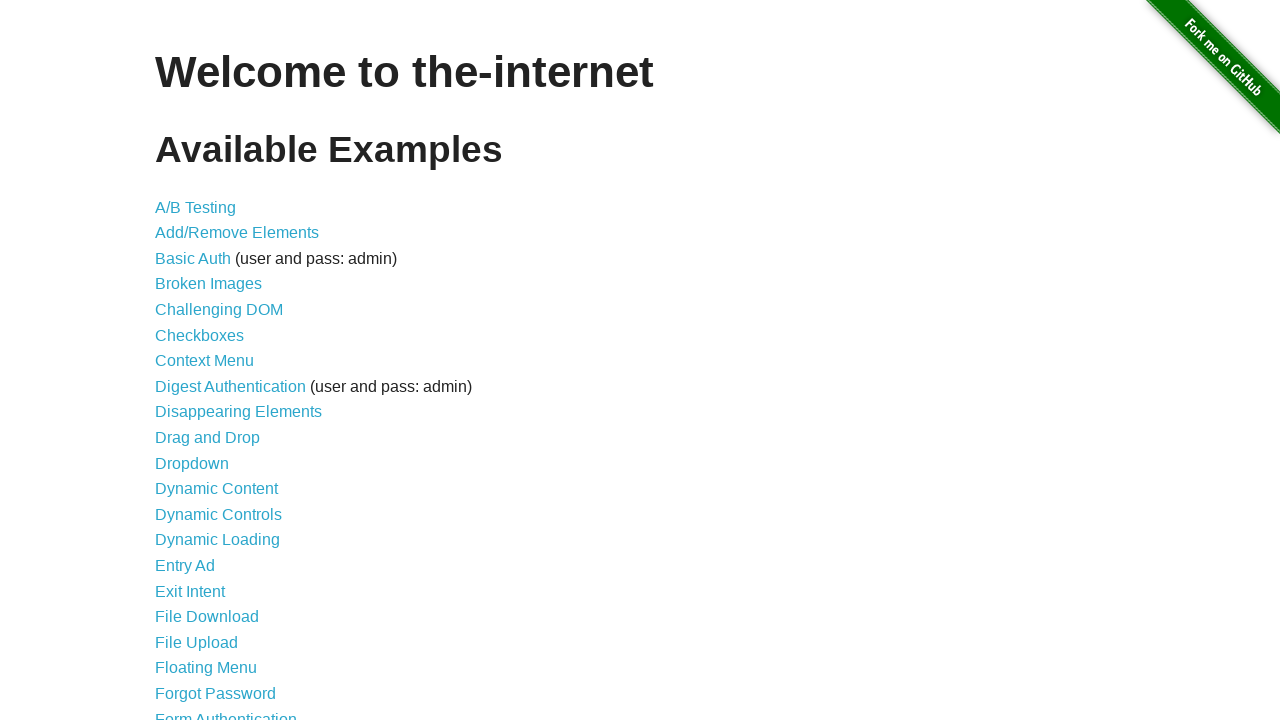

Clicked on 'JavaScript Alerts' link at (214, 361) on a[href='/javascript_alerts']
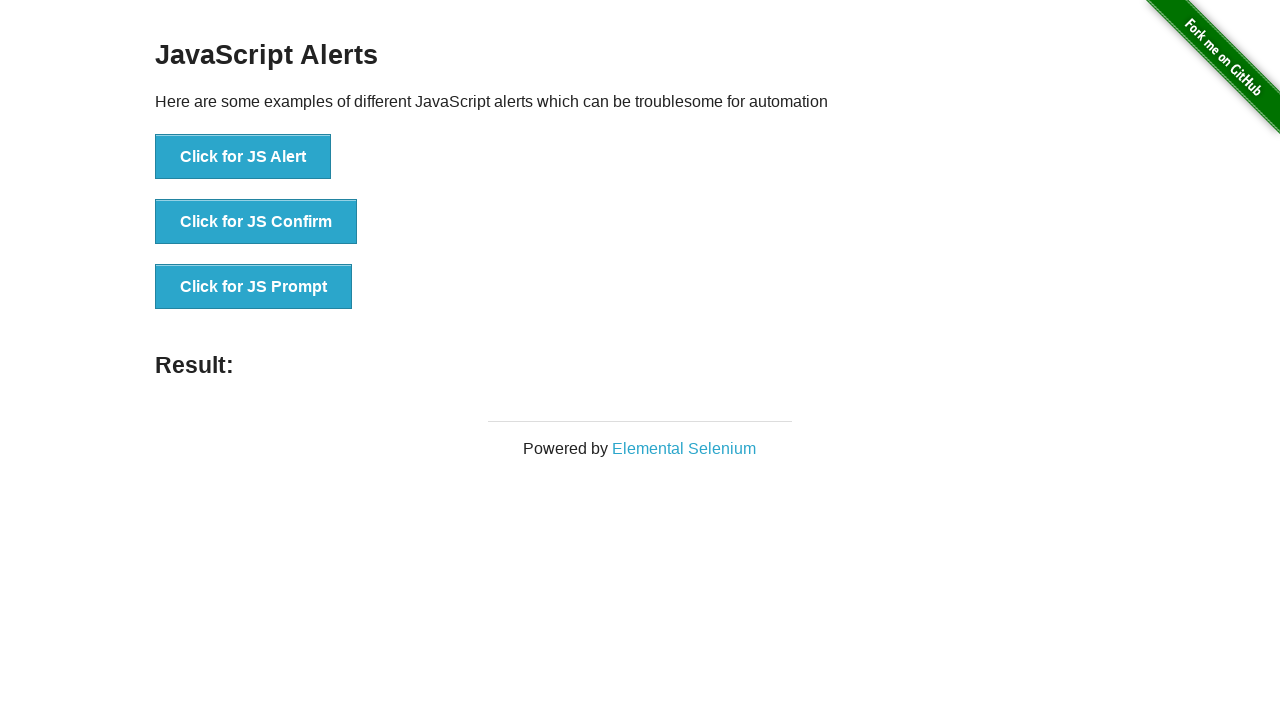

Clicked on 'Click for JS Alert' button to trigger alert at (243, 157) on button:has-text('Click for JS Alert')
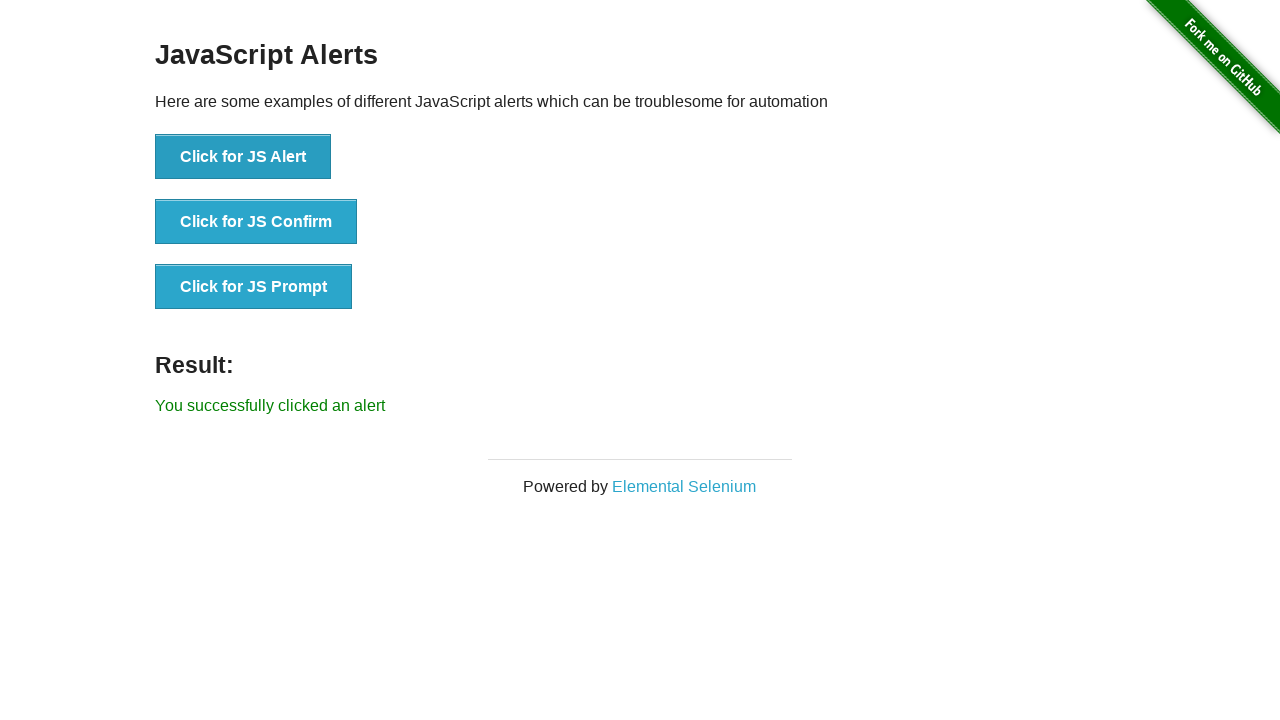

Set up dialog handler to accept alert
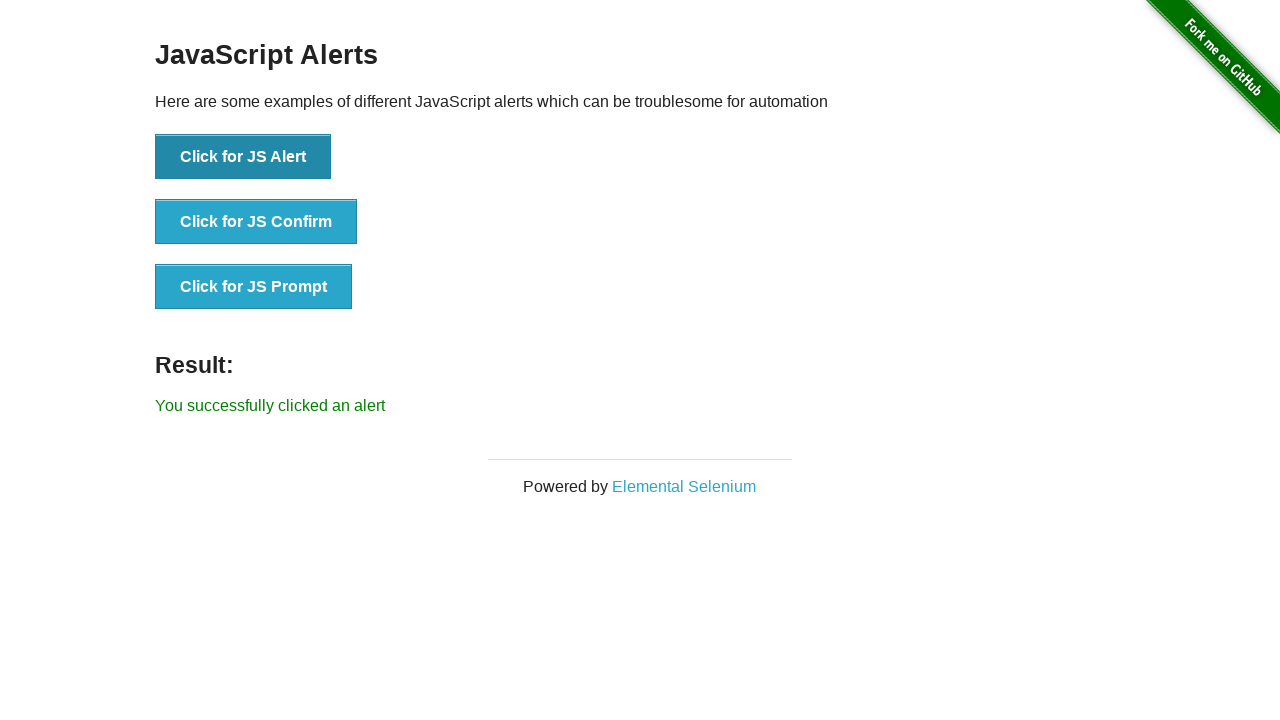

Result message appeared after accepting alert
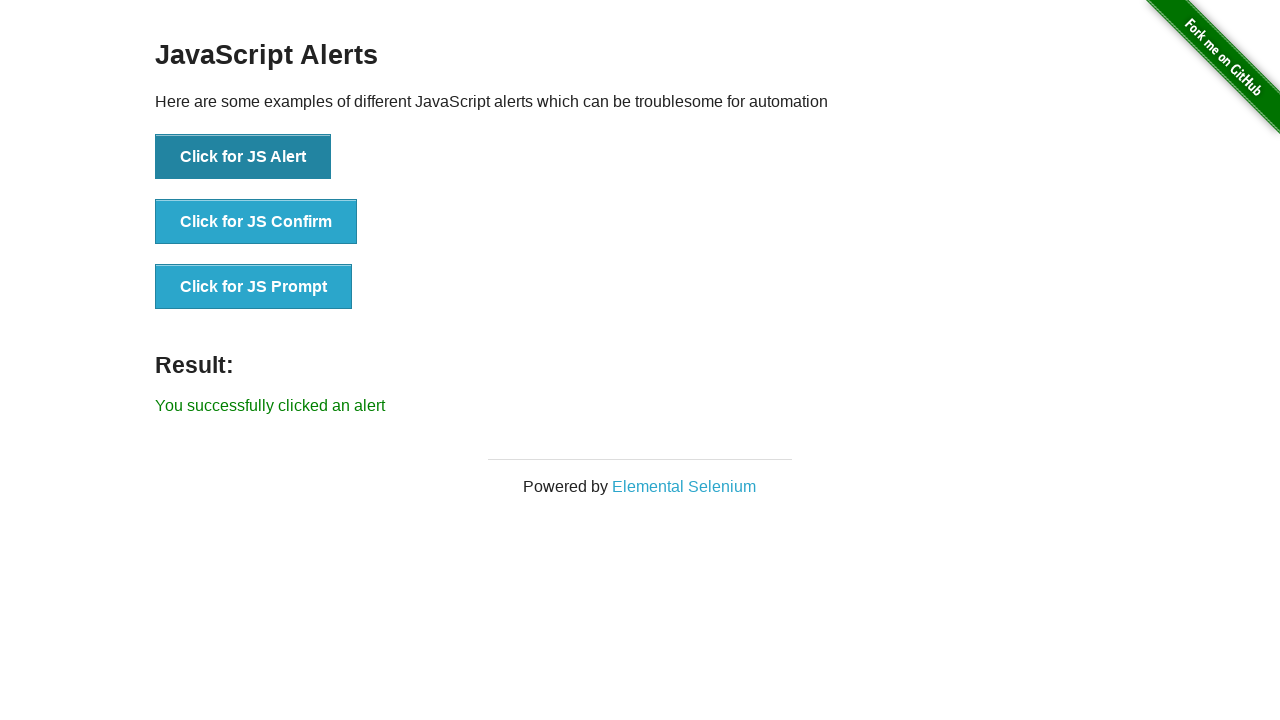

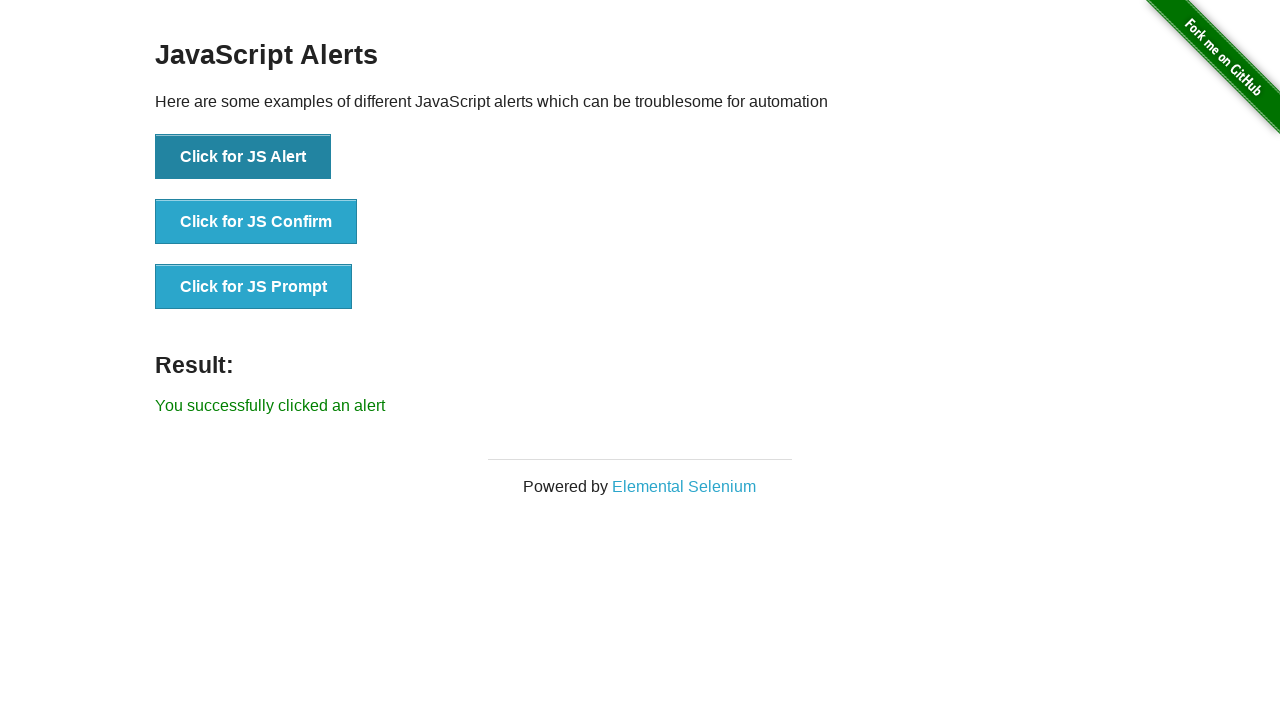